Tests browser back button navigation between All, Active, and Completed filter views.

Starting URL: https://demo.playwright.dev/todomvc

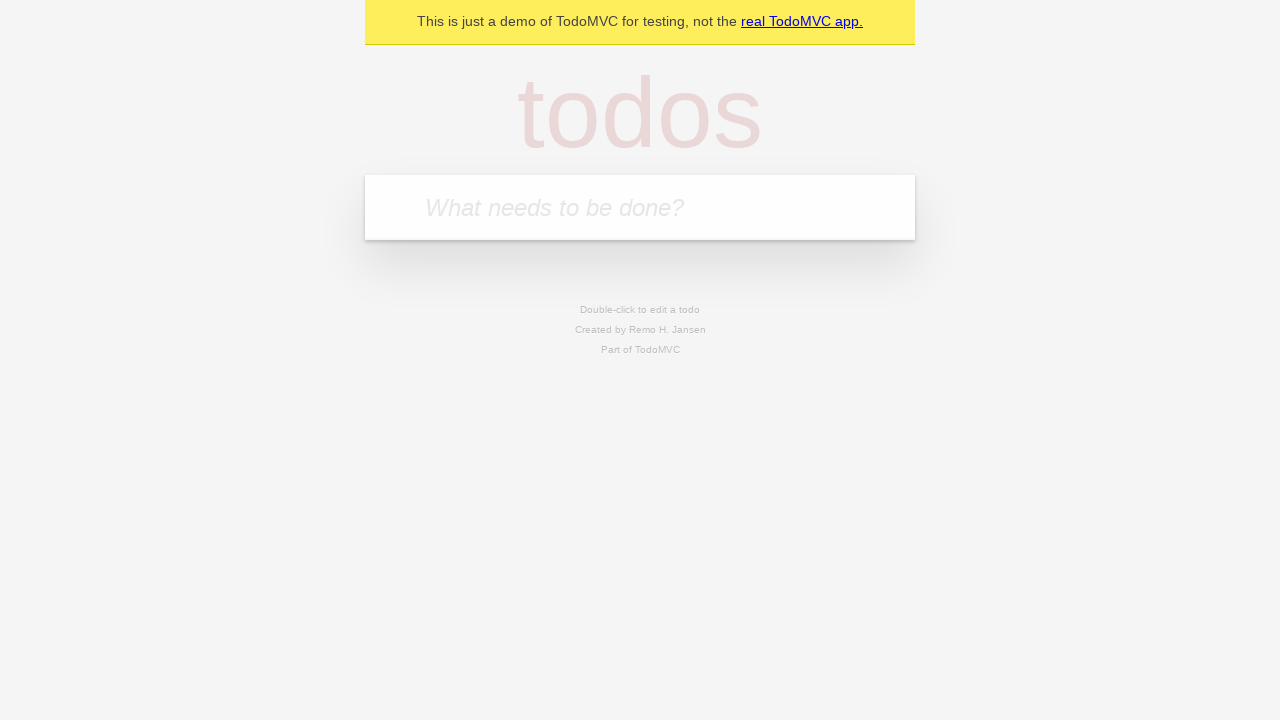

Filled todo input with 'buy some cheese' on internal:attr=[placeholder="What needs to be done?"i]
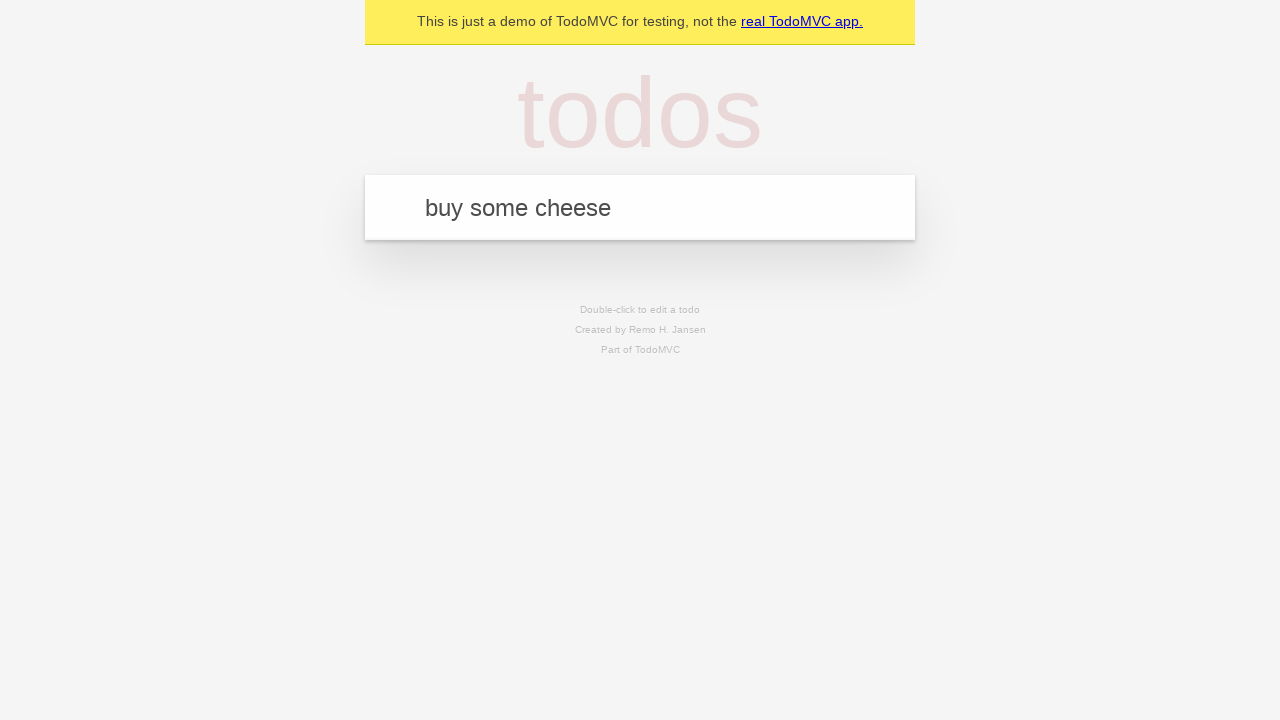

Pressed Enter to create first todo on internal:attr=[placeholder="What needs to be done?"i]
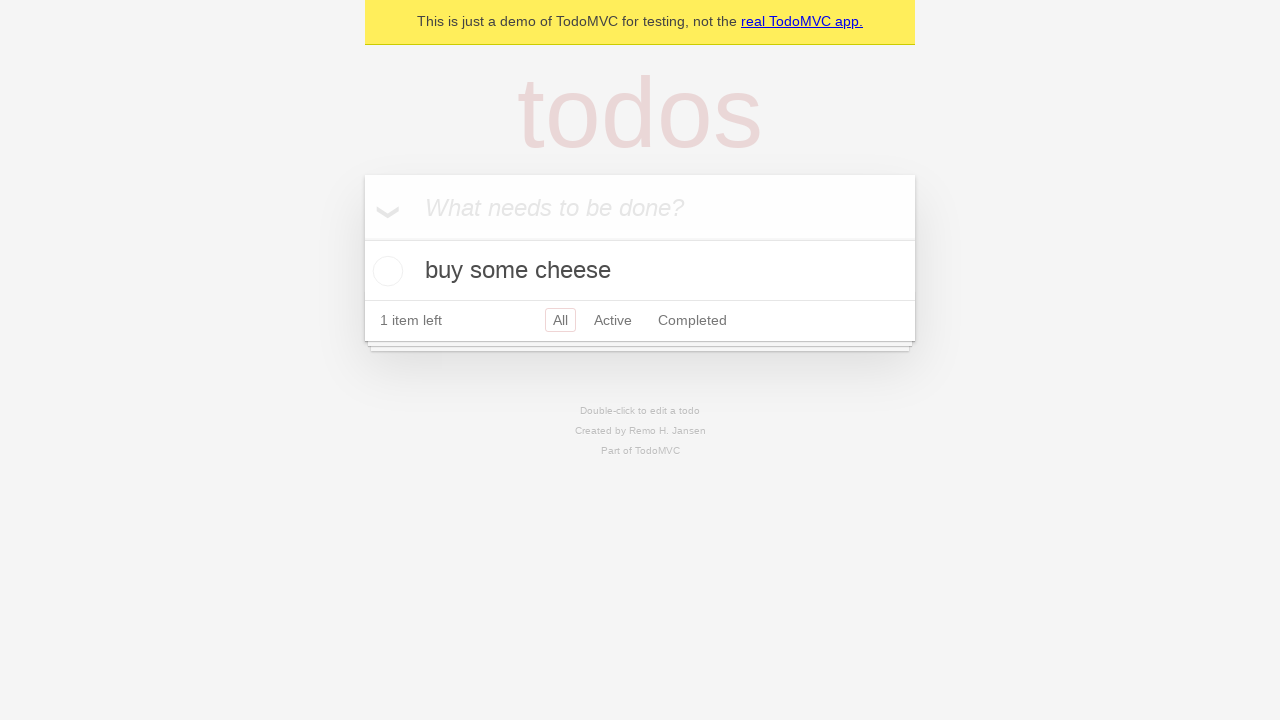

Filled todo input with 'feed the cat' on internal:attr=[placeholder="What needs to be done?"i]
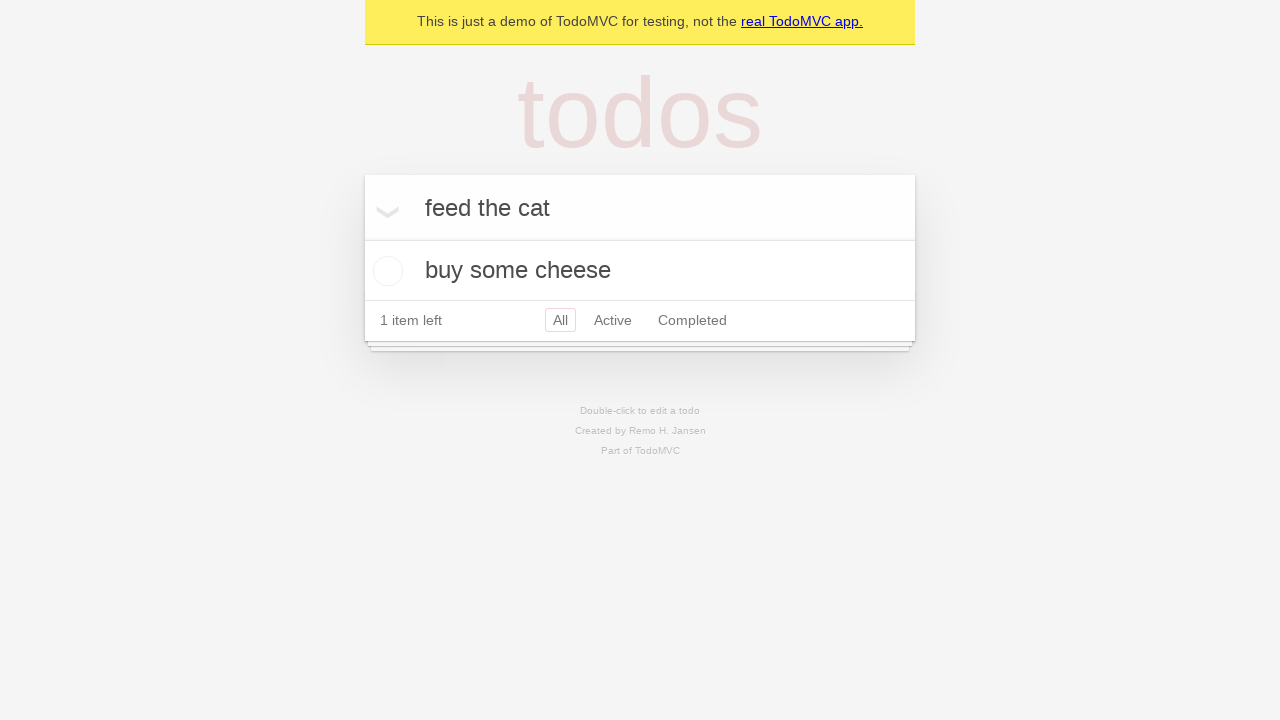

Pressed Enter to create second todo on internal:attr=[placeholder="What needs to be done?"i]
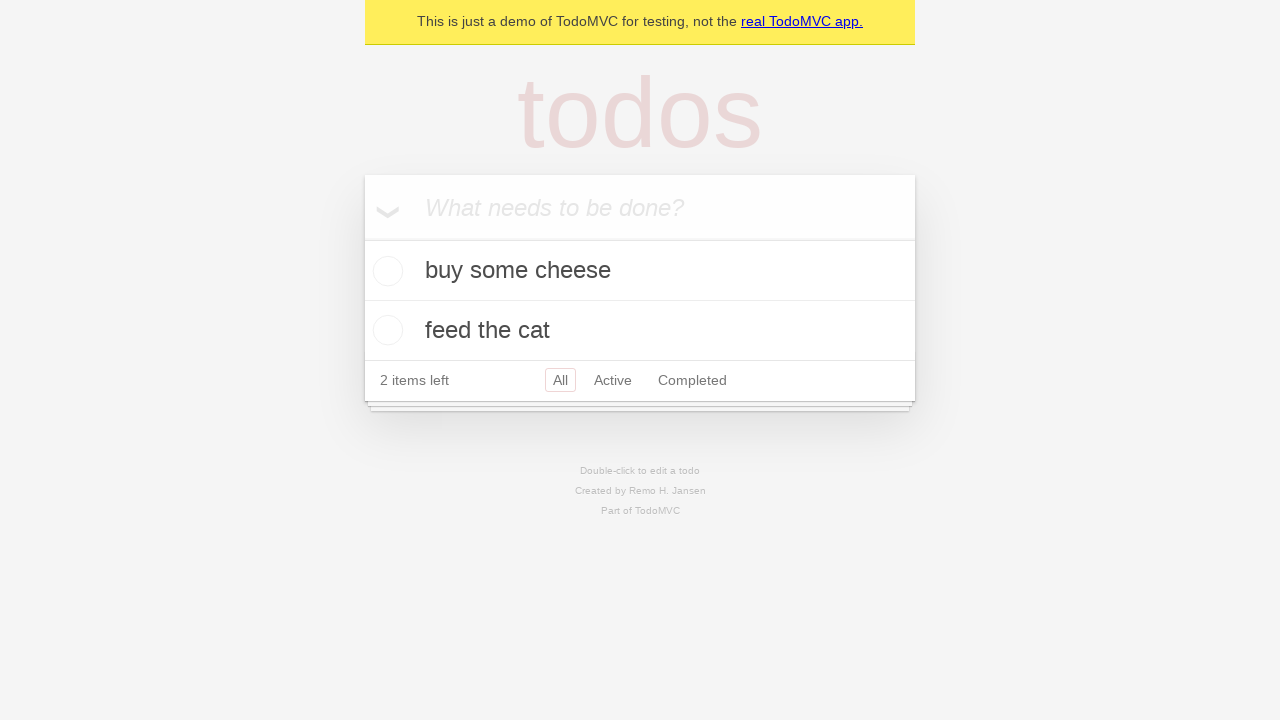

Filled todo input with 'book a doctors appointment' on internal:attr=[placeholder="What needs to be done?"i]
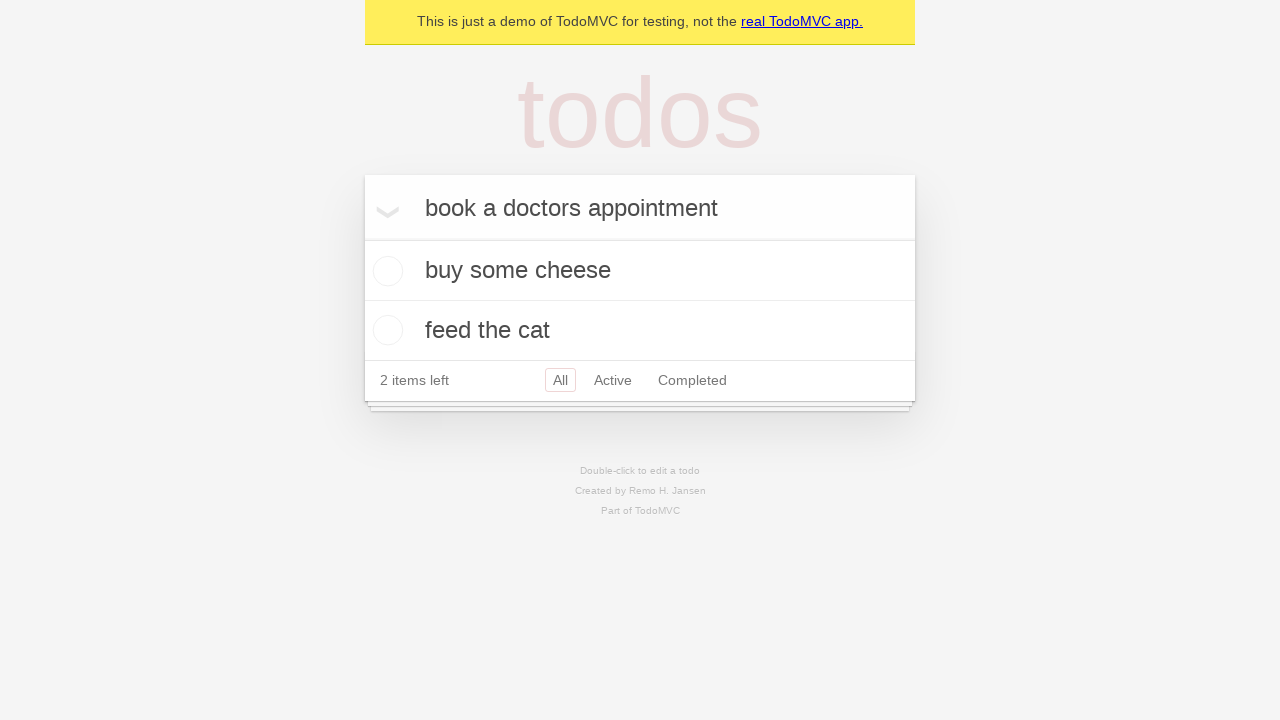

Pressed Enter to create third todo on internal:attr=[placeholder="What needs to be done?"i]
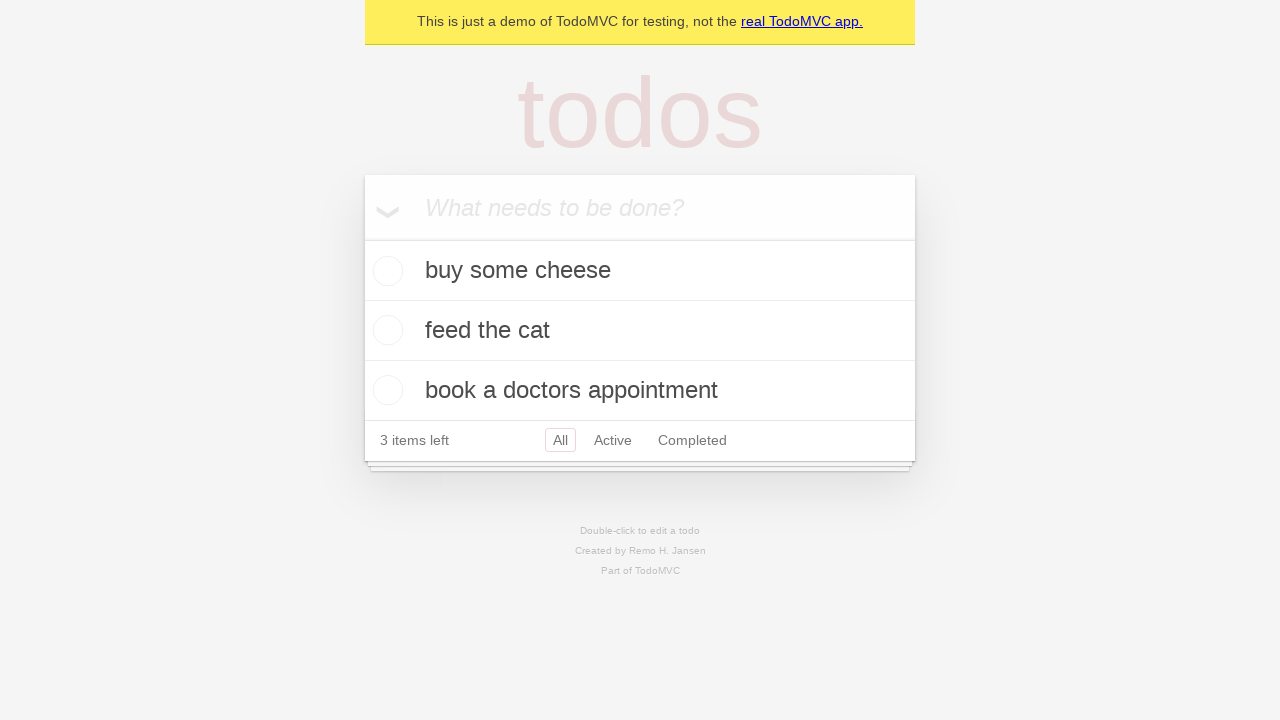

Checked the second todo item (feed the cat) at (385, 330) on internal:testid=[data-testid="todo-item"s] >> nth=1 >> internal:role=checkbox
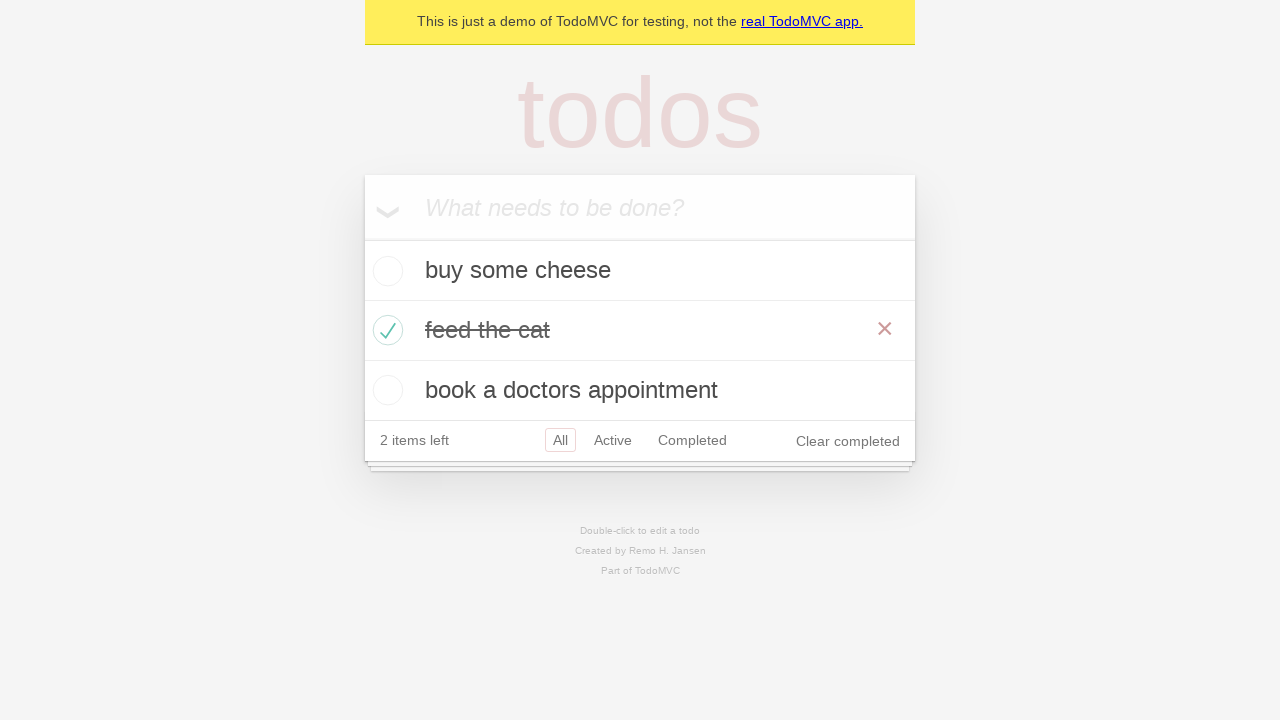

Clicked All filter link to show all todos at (560, 440) on internal:role=link[name="All"i]
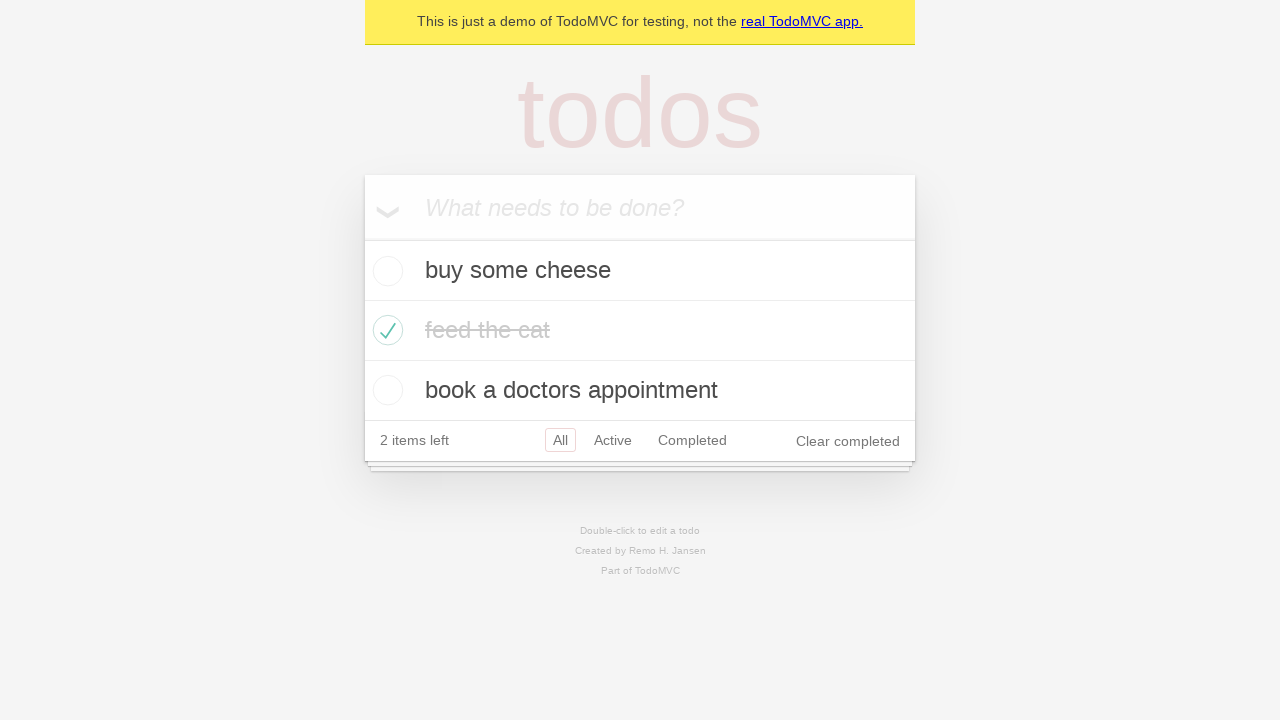

Clicked Active filter link to show active todos only at (613, 440) on internal:role=link[name="Active"i]
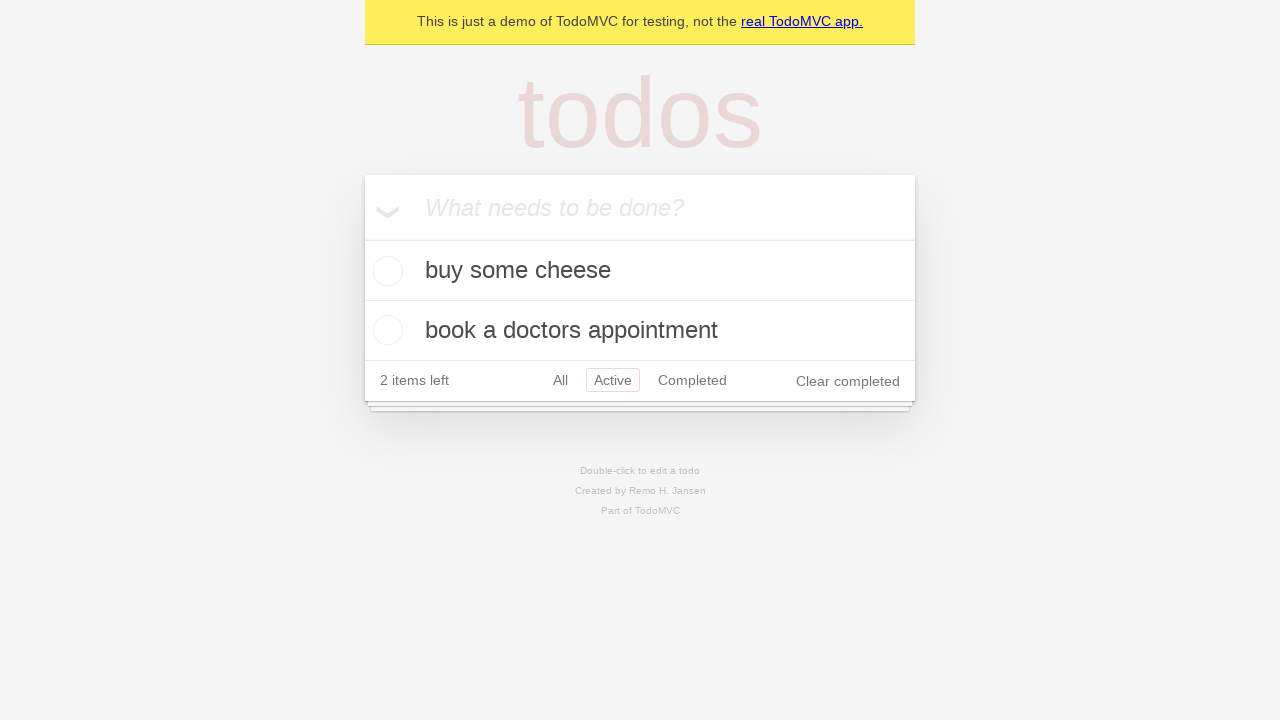

Clicked Completed filter link to show completed todos only at (692, 380) on internal:role=link[name="Completed"i]
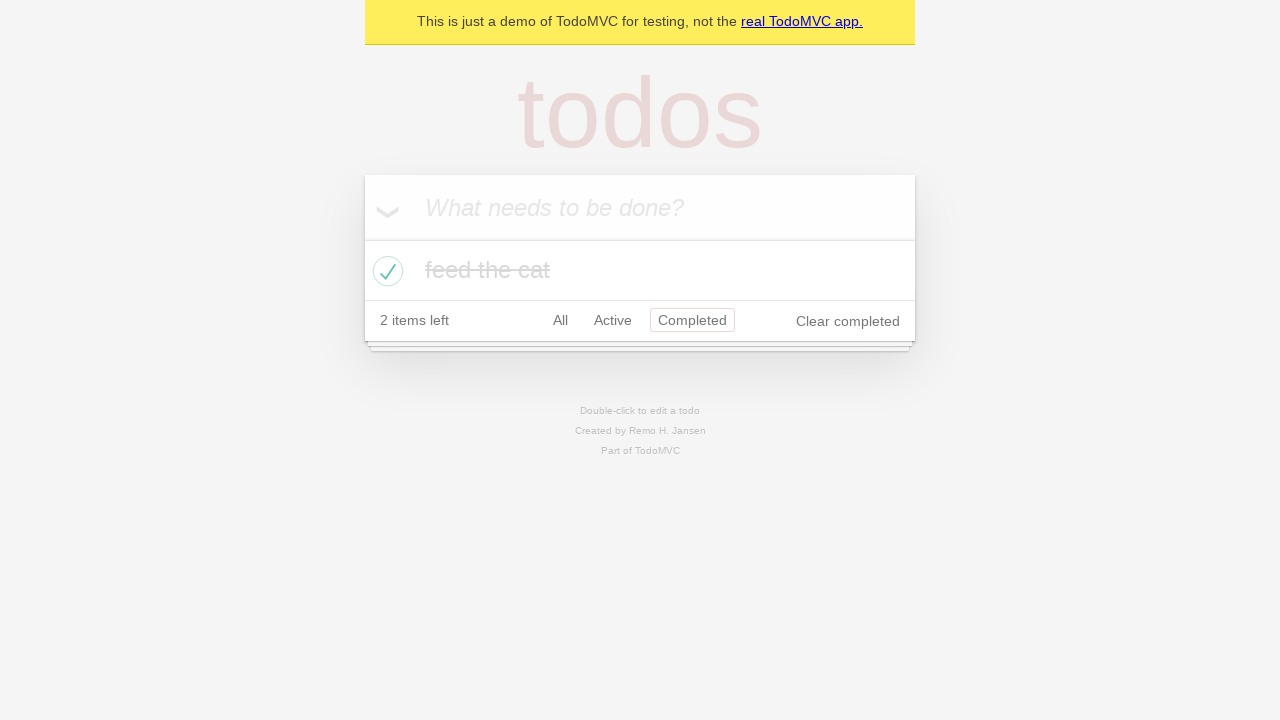

Navigated back to Active filter view using browser back button
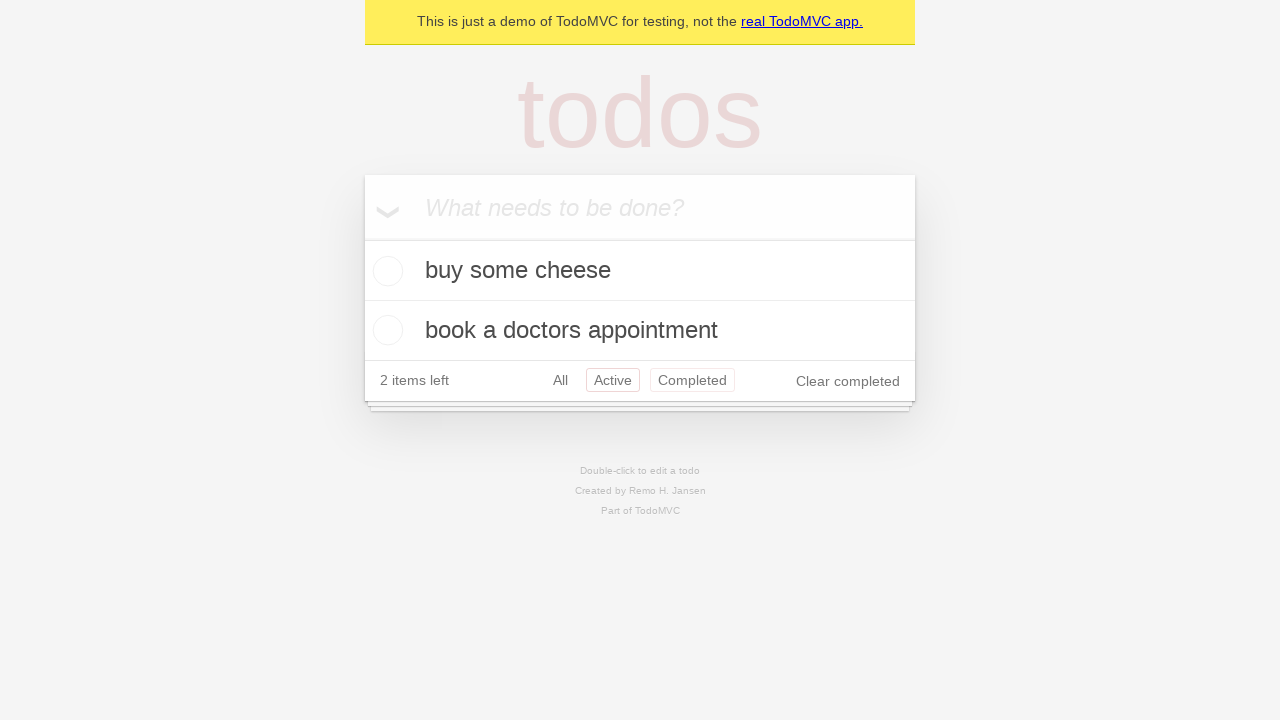

Navigated back to All filter view using browser back button
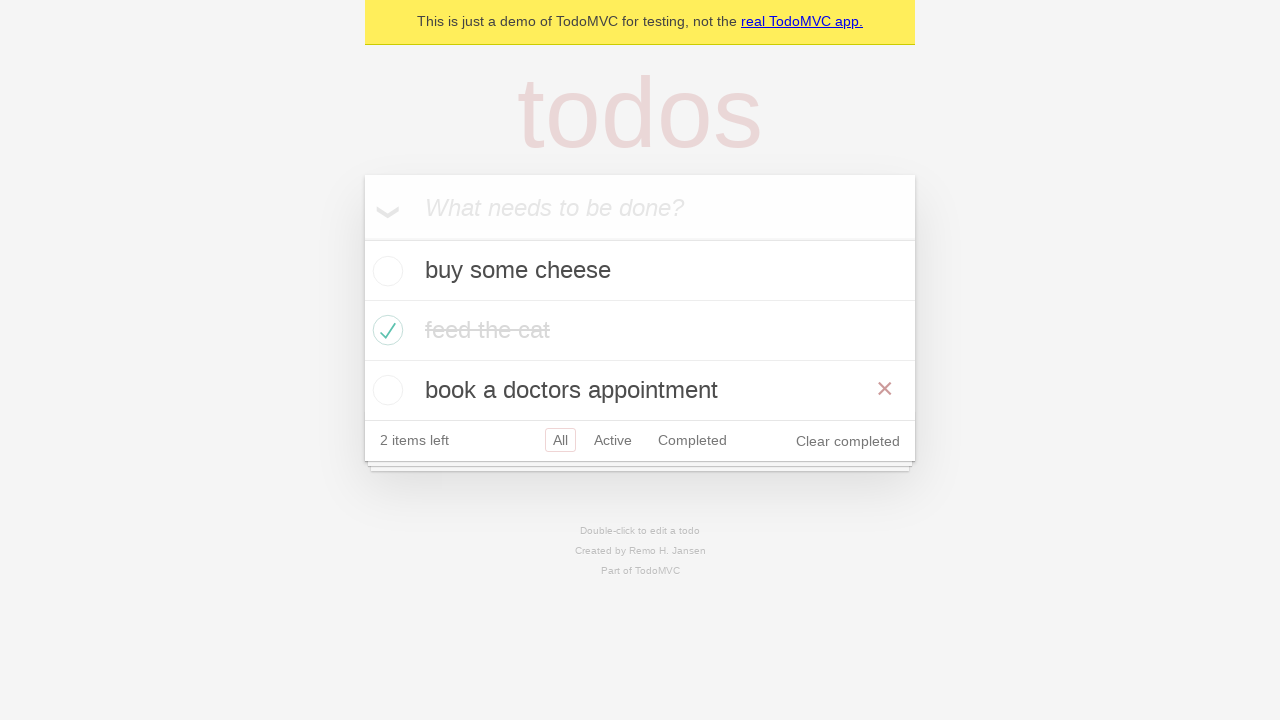

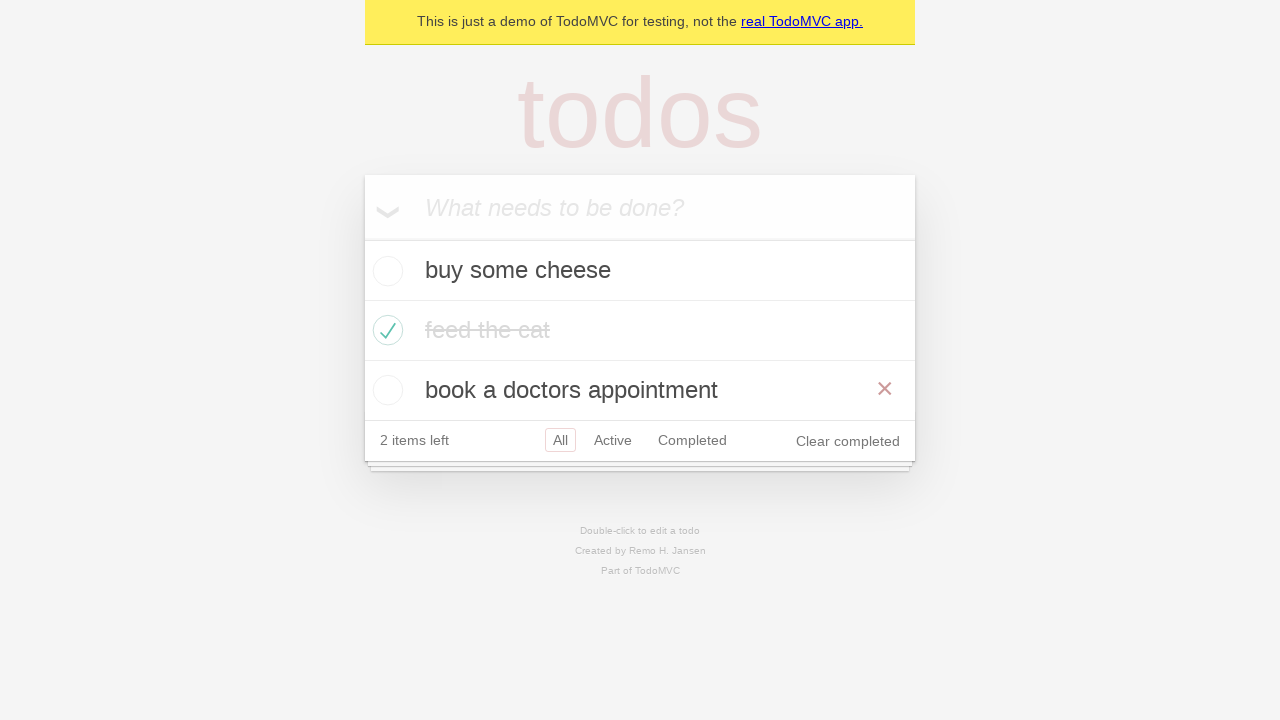